Tests the DemoQA Buttons functionality including double-click, right-click (context click), and single click actions.

Starting URL: https://demoqa.com

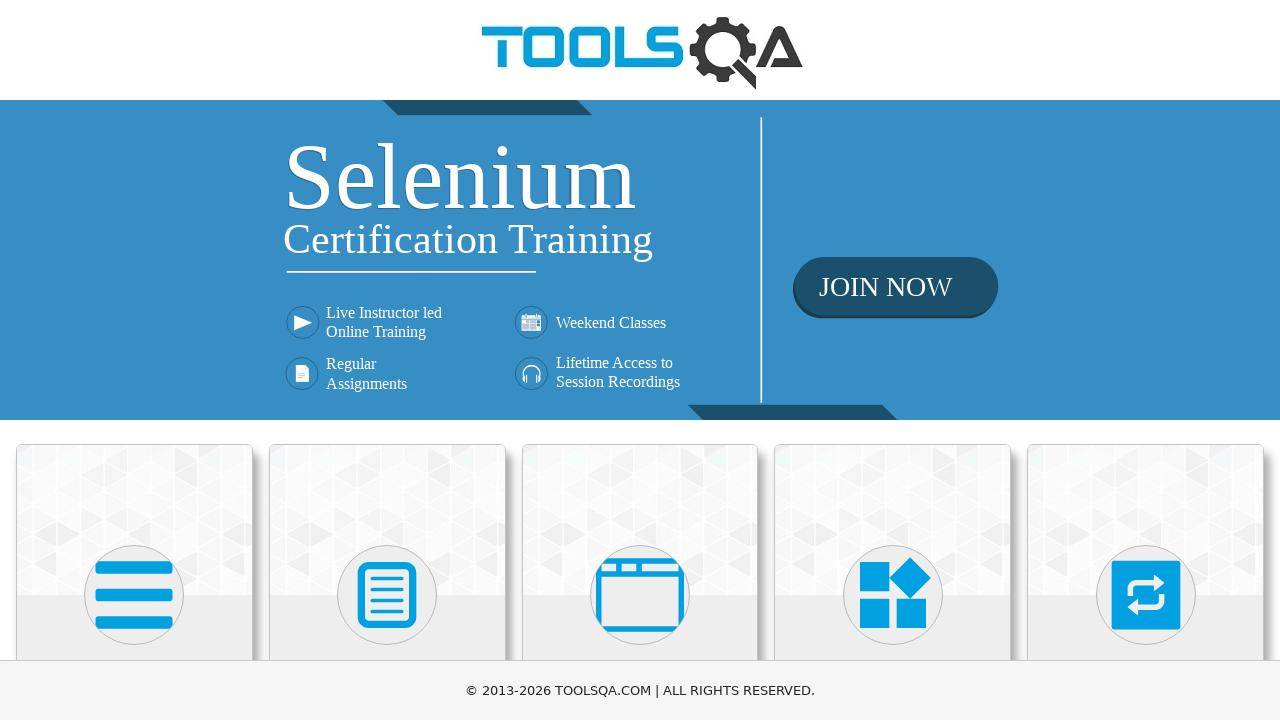

Clicked on Elements card at (134, 595) on xpath=(//div[@class='avatar mx-auto white'])[1]
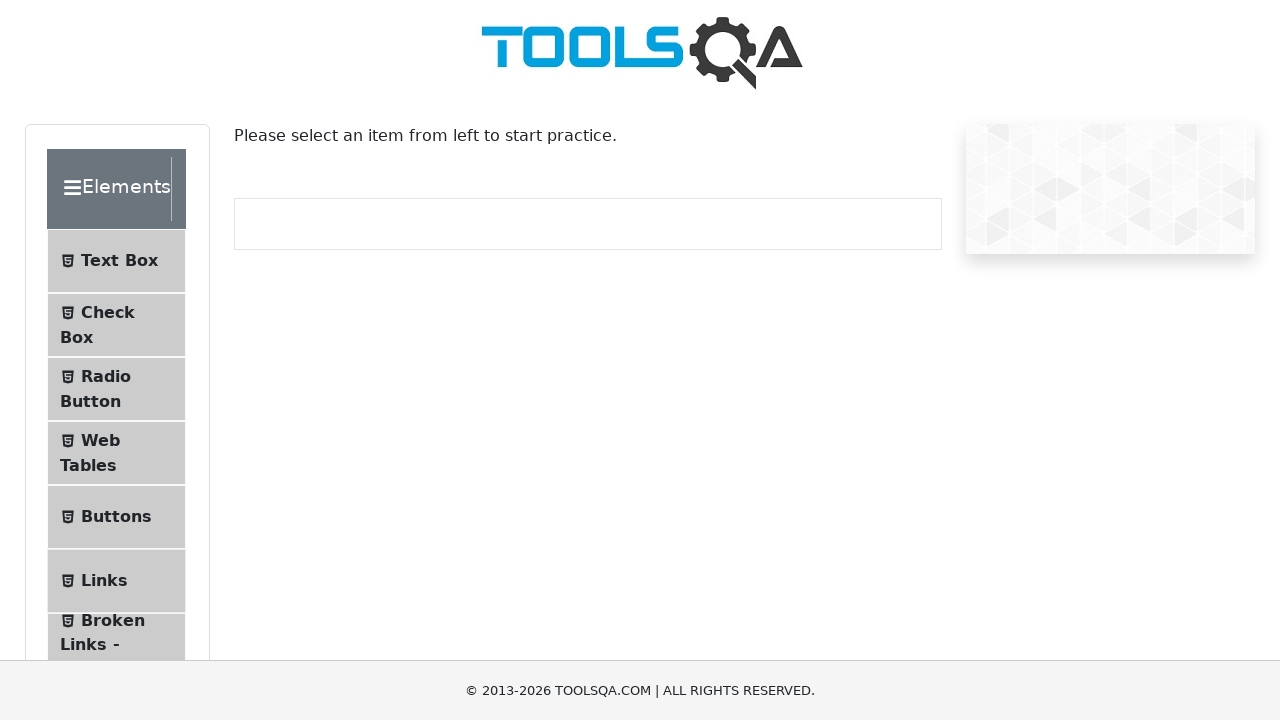

Clicked on Buttons submenu at (116, 517) on #item-4
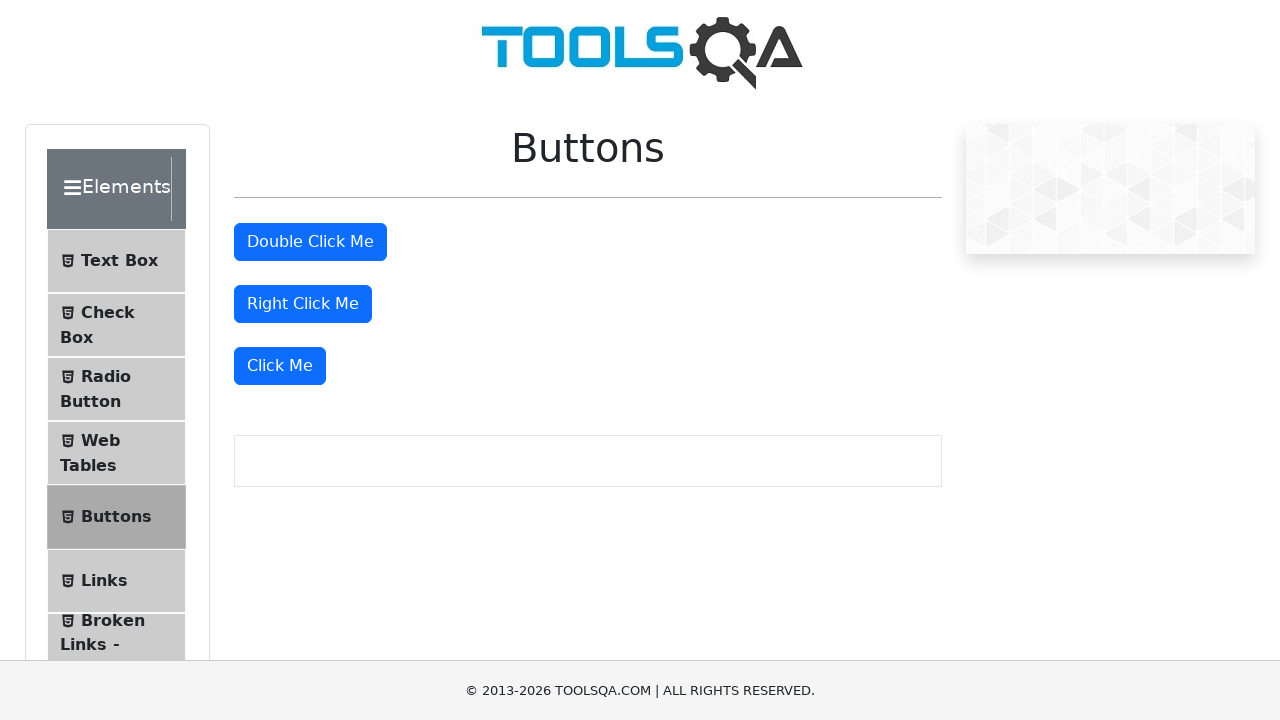

Double-clicked the double-click button at (310, 242) on #doubleClickBtn
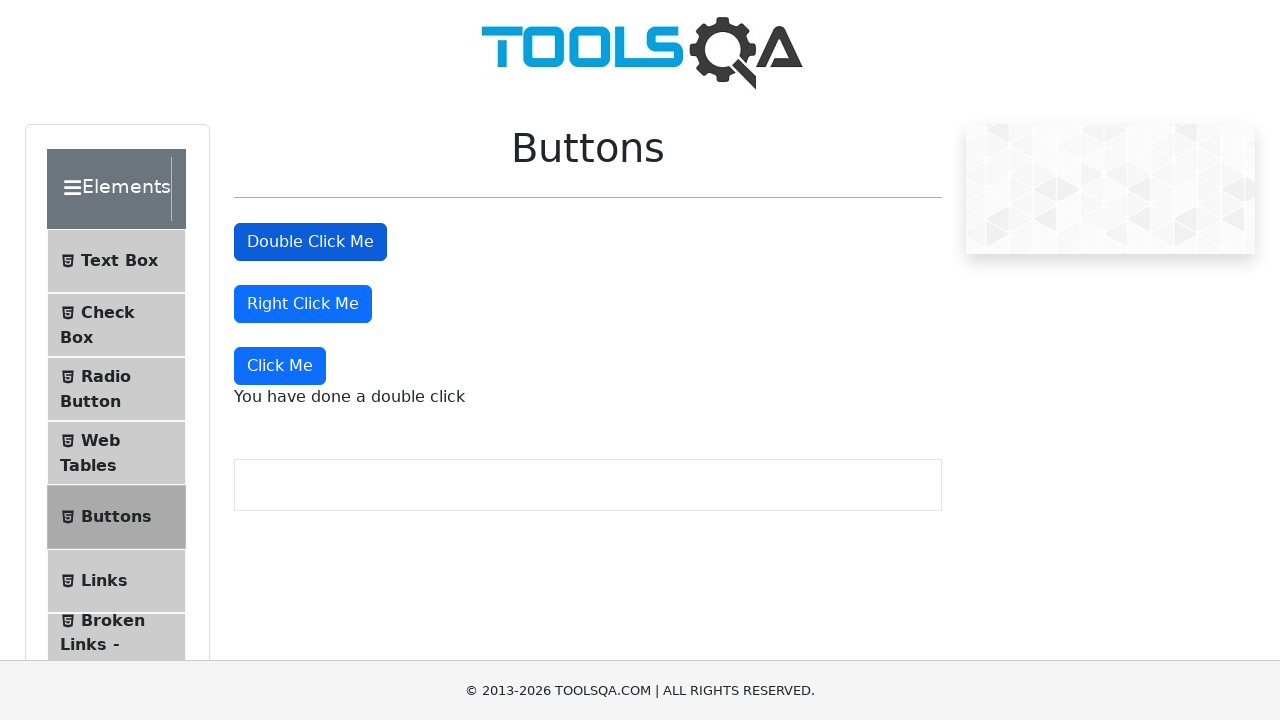

Right-clicked (context clicked) the right-click button at (303, 304) on #rightClickBtn
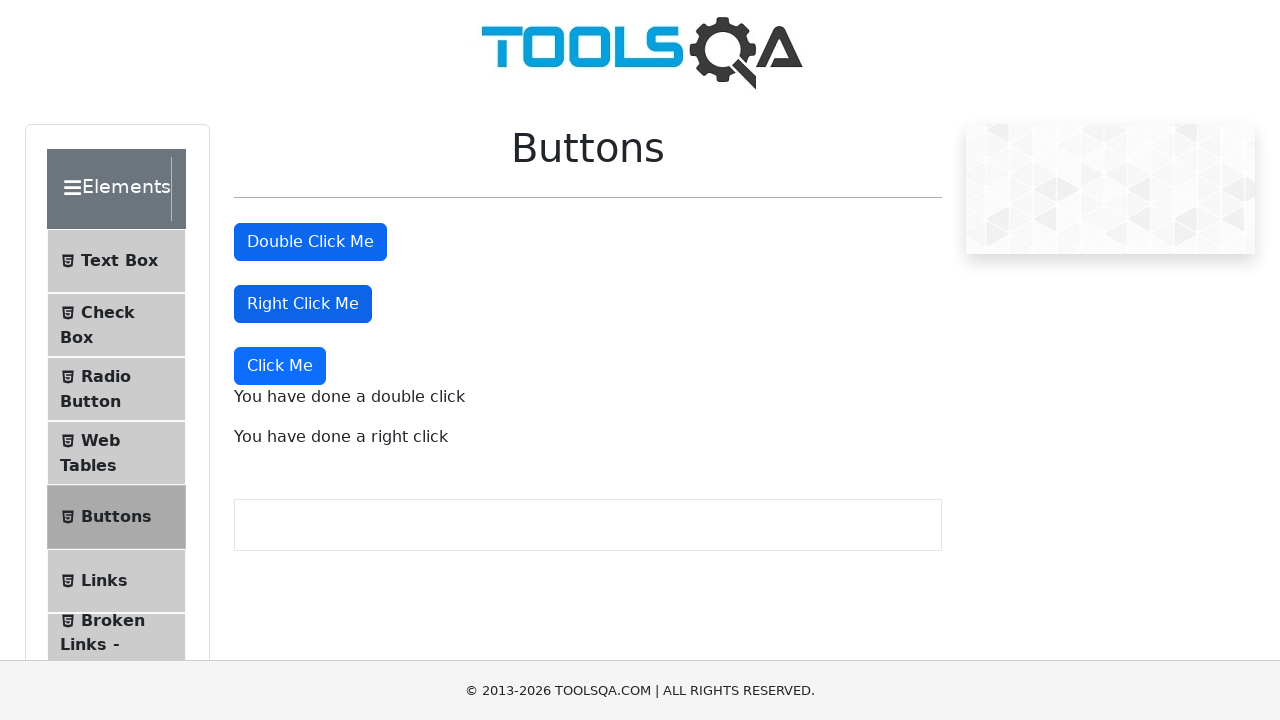

Single-clicked the 'Click Me' button at (280, 366) on xpath=(//button[normalize-space()='Click Me'])[1]
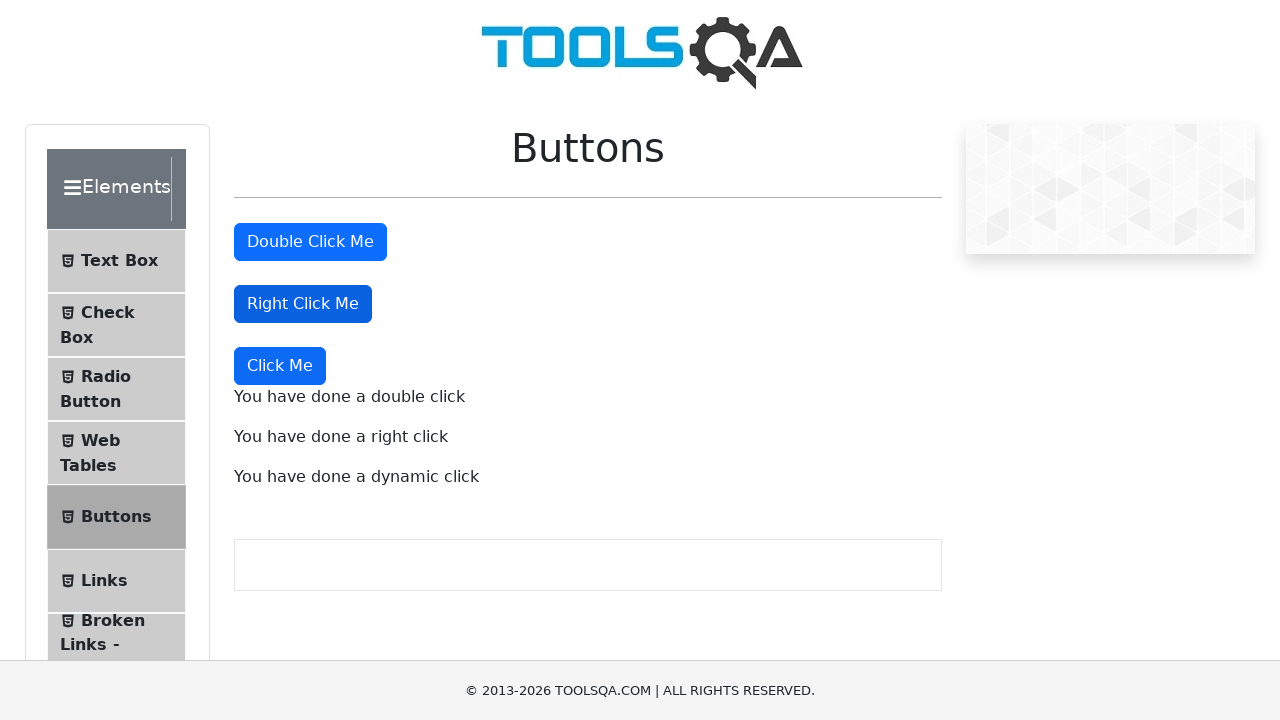

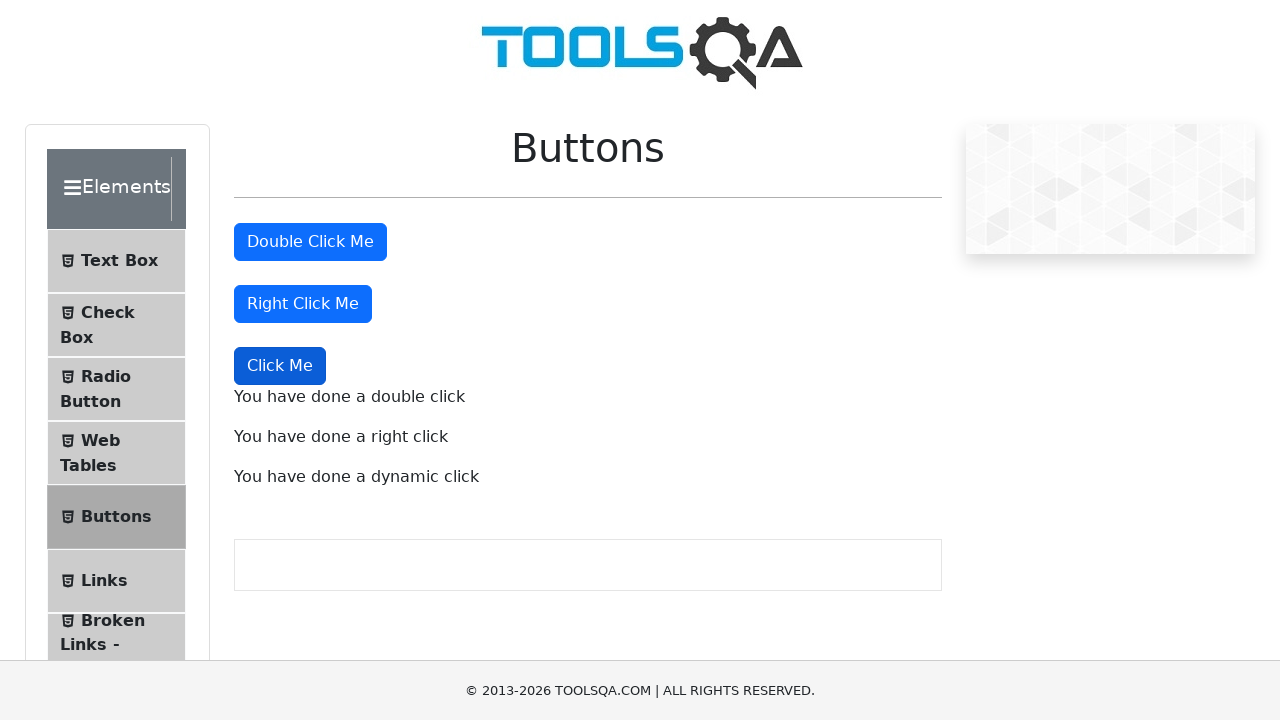